Tests dynamic properties on DemoQA by interacting with buttons that become enabled after a delay, change color, and become visible after waiting

Starting URL: https://demoqa.com

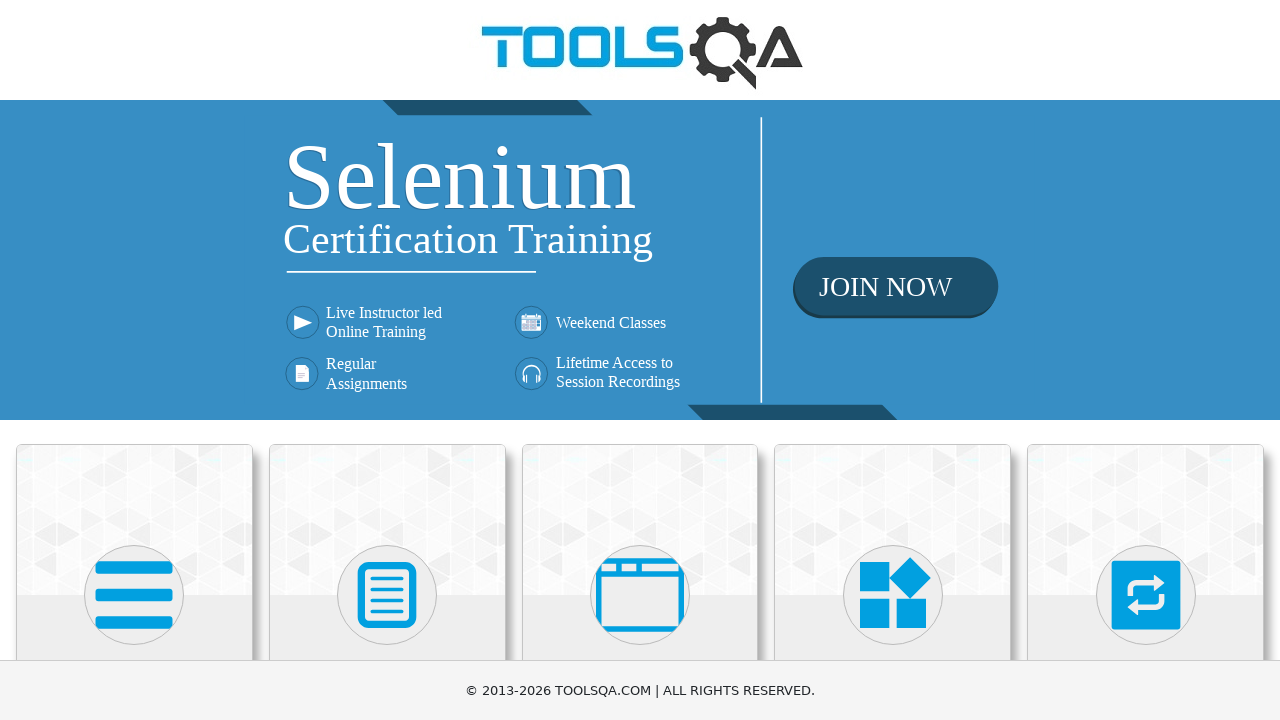

Clicked on Elements menu at (134, 595) on (//div[@class='avatar mx-auto white'])[1]
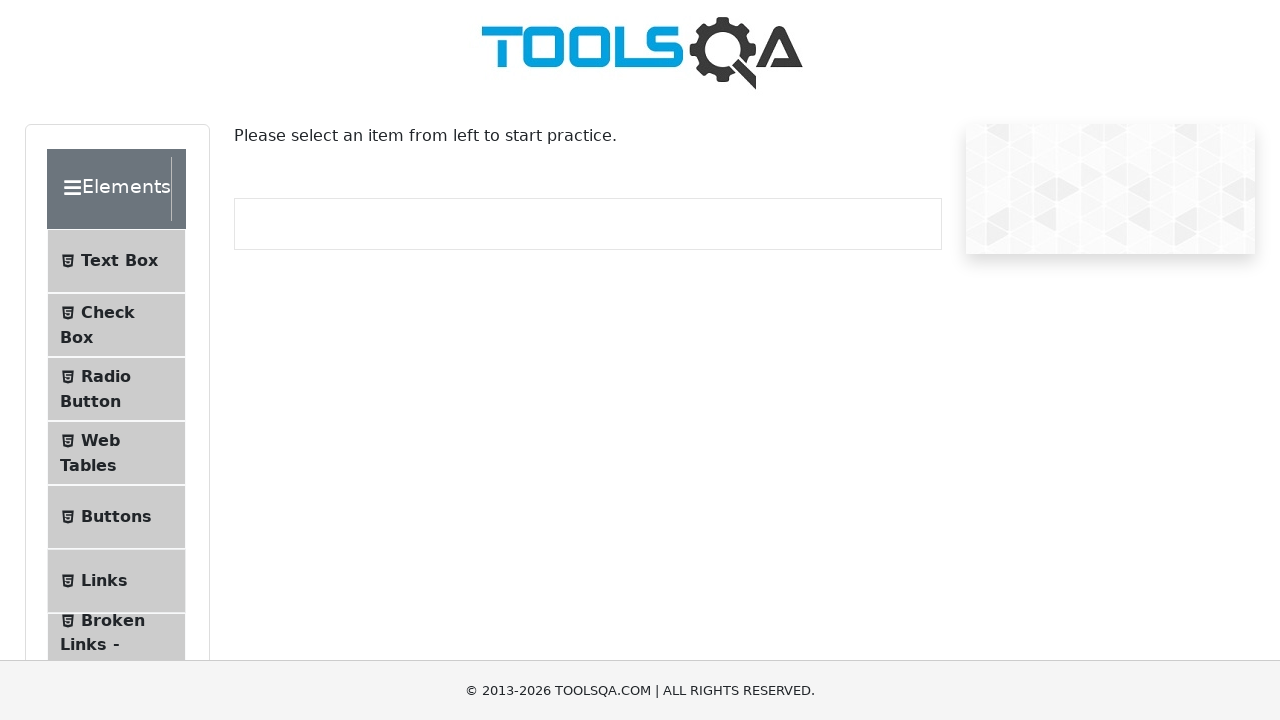

Clicked on Dynamic Properties submenu at (116, 360) on #item-8
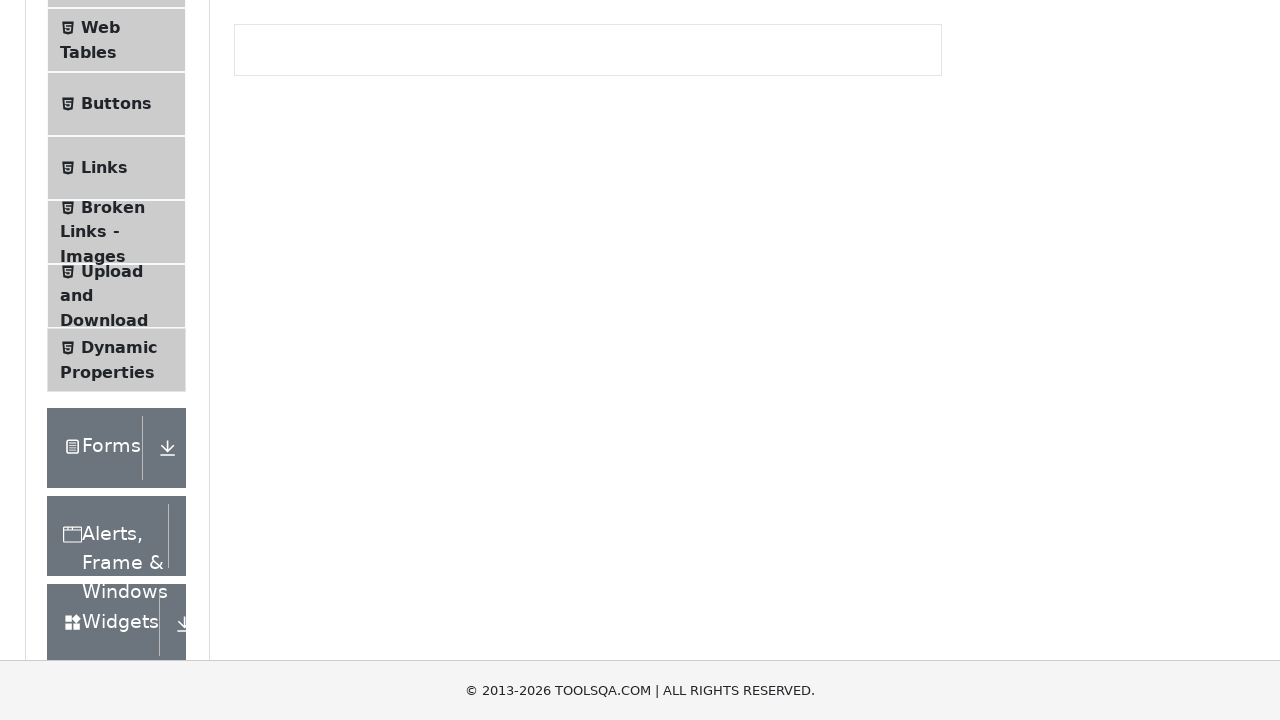

Waited for enableAfter button to become enabled
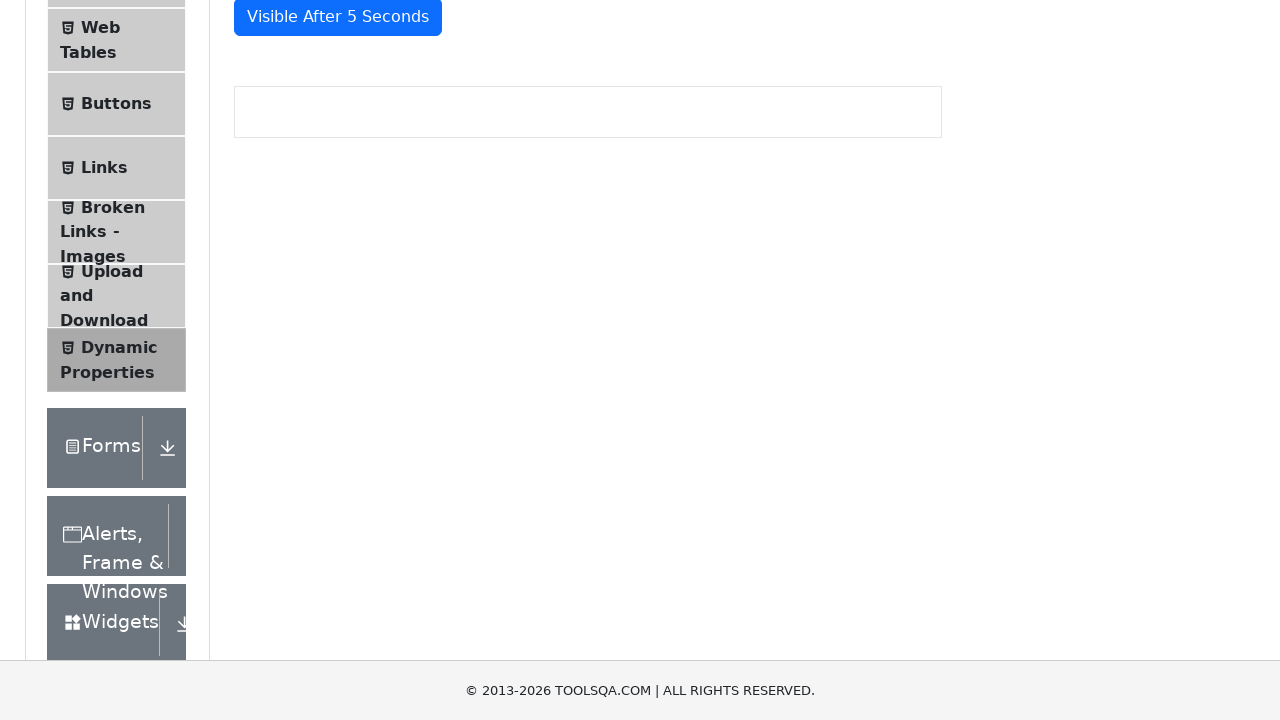

Clicked the enableAfter button at (333, 306) on #enableAfter
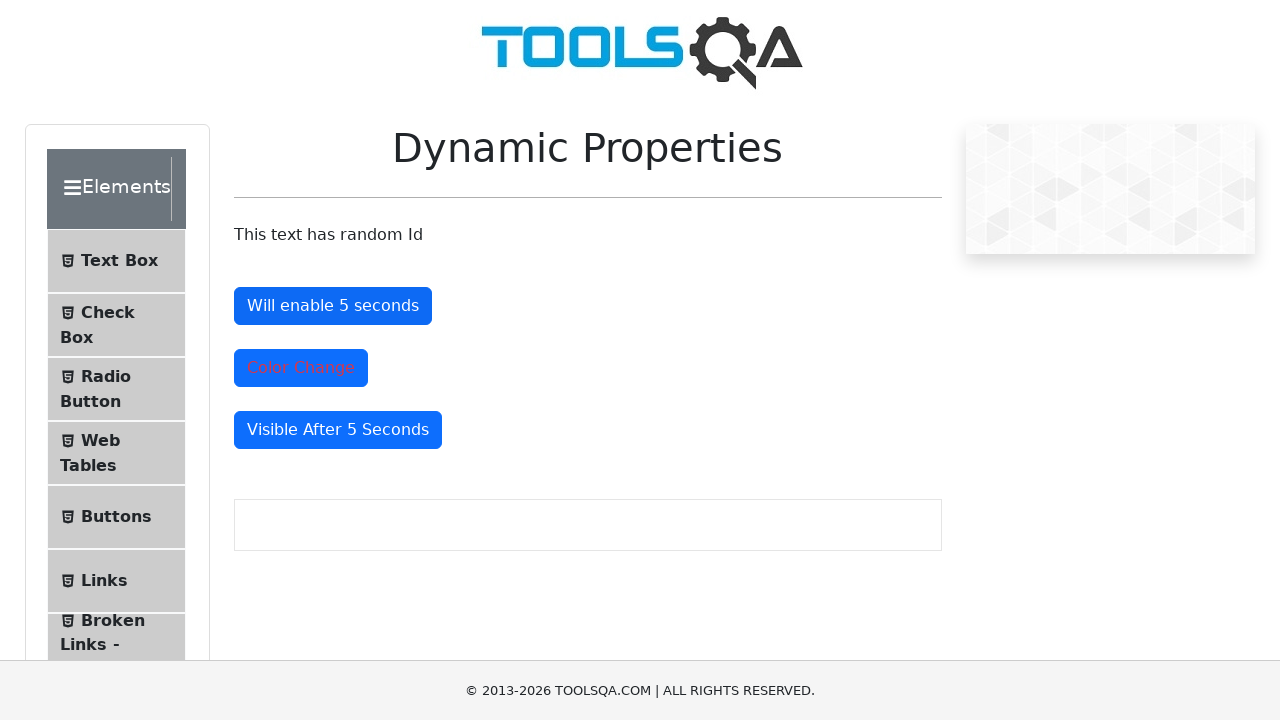

Clicked the colorChange button at (301, 368) on #colorChange
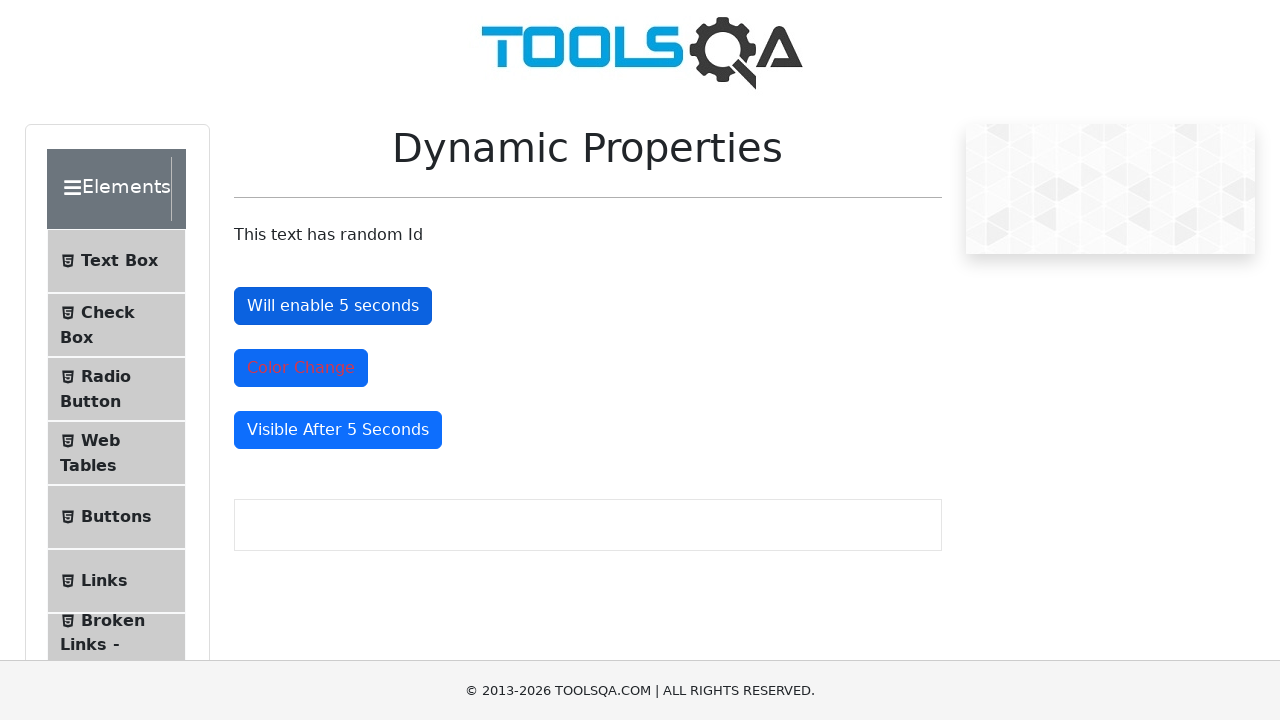

Clicked the enableAfter button again at (333, 306) on #enableAfter
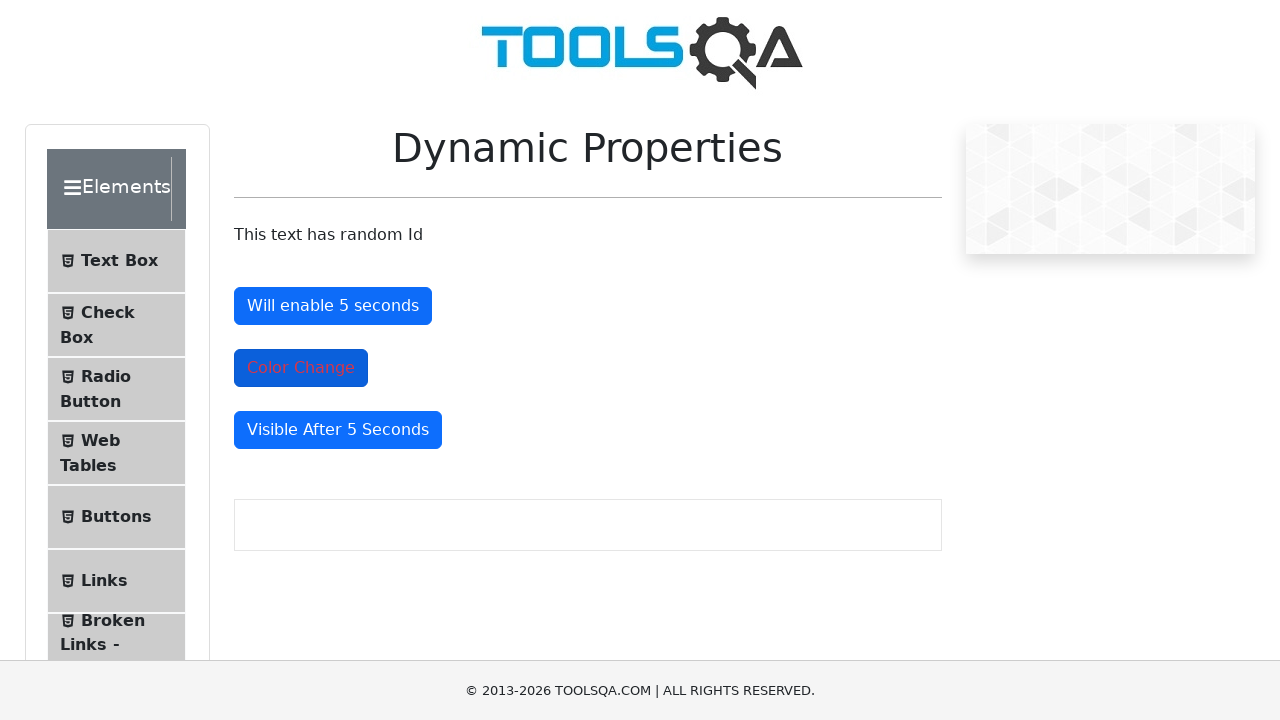

Clicked the colorChange button again at (301, 368) on #colorChange
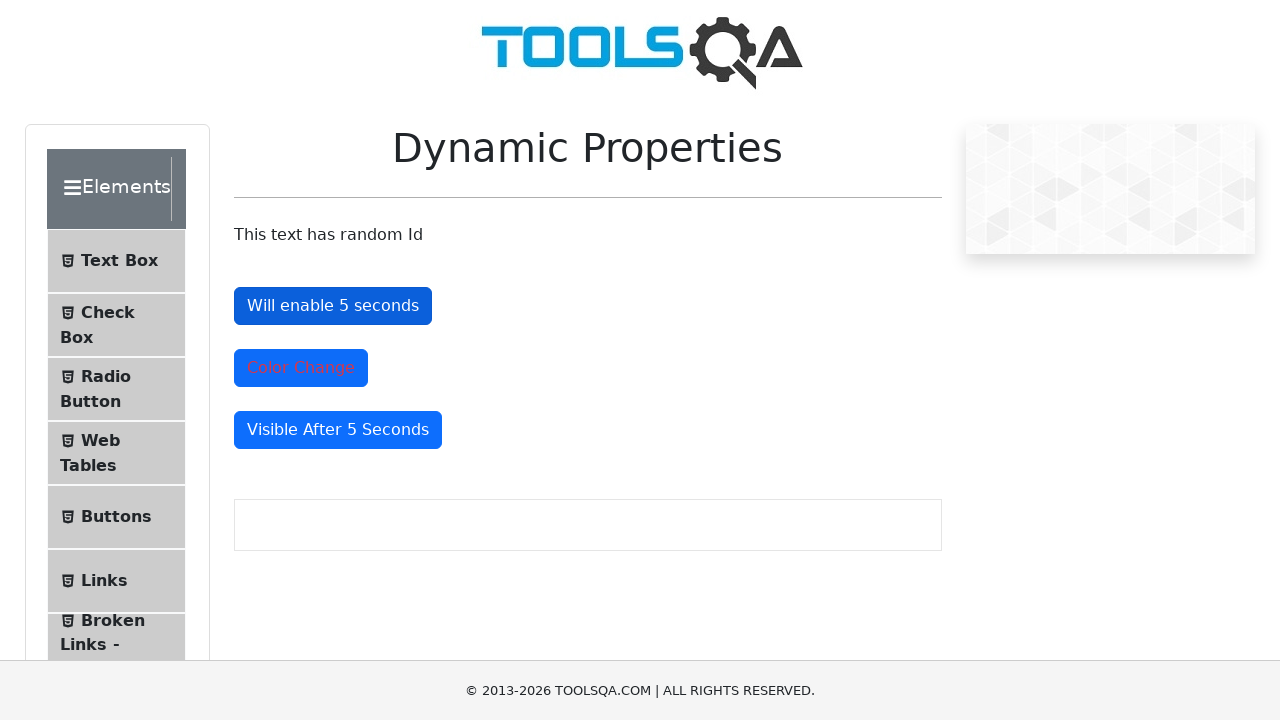

Waited for visibleAfter button to become visible
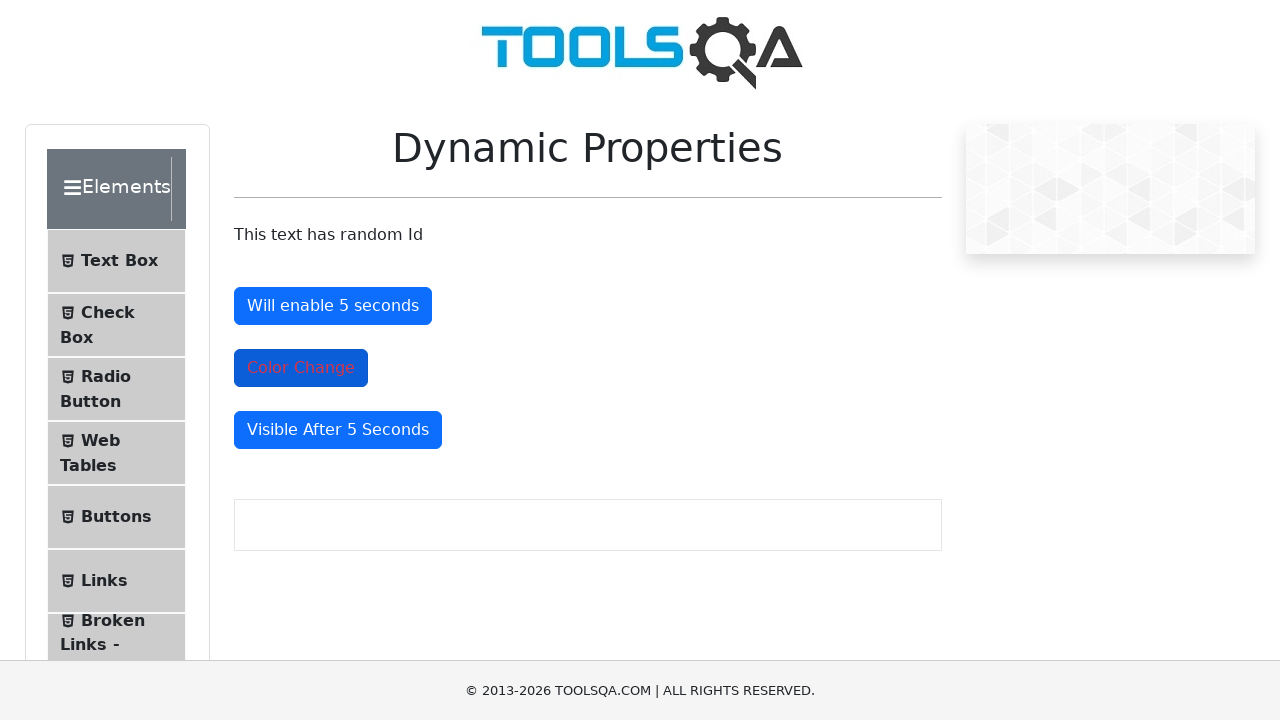

Clicked the visibleAfter button at (338, 430) on #visibleAfter
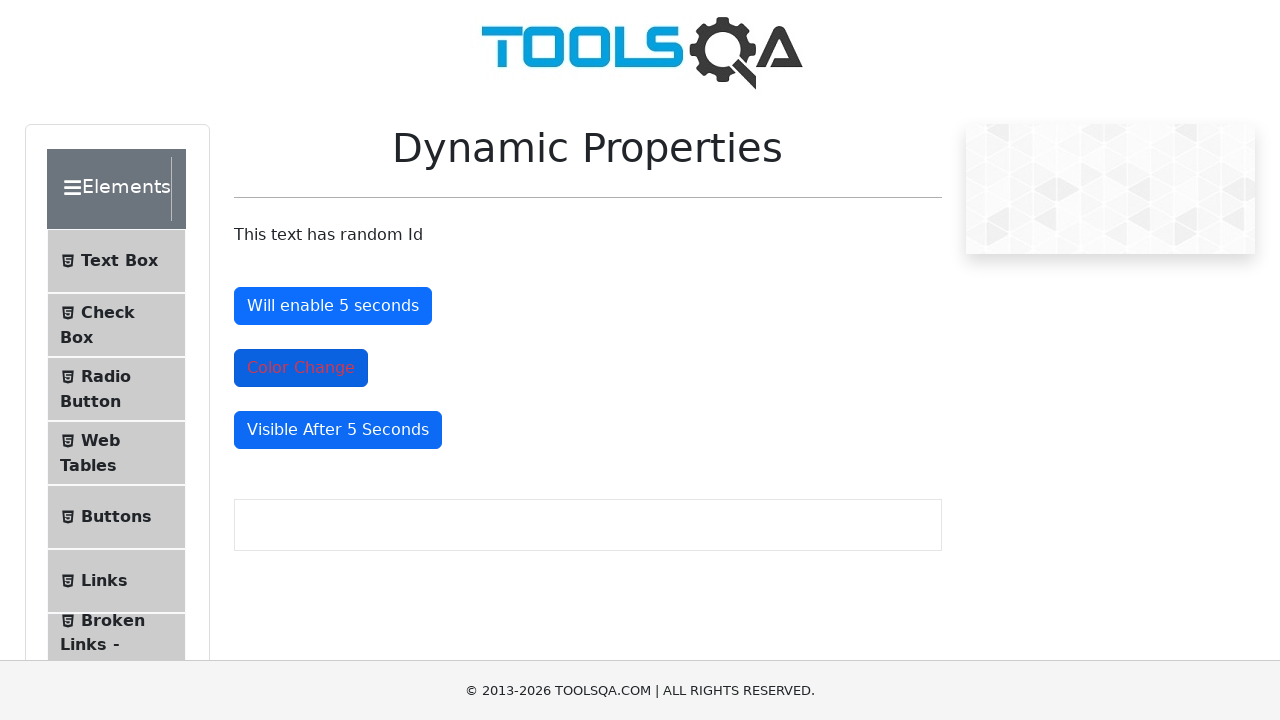

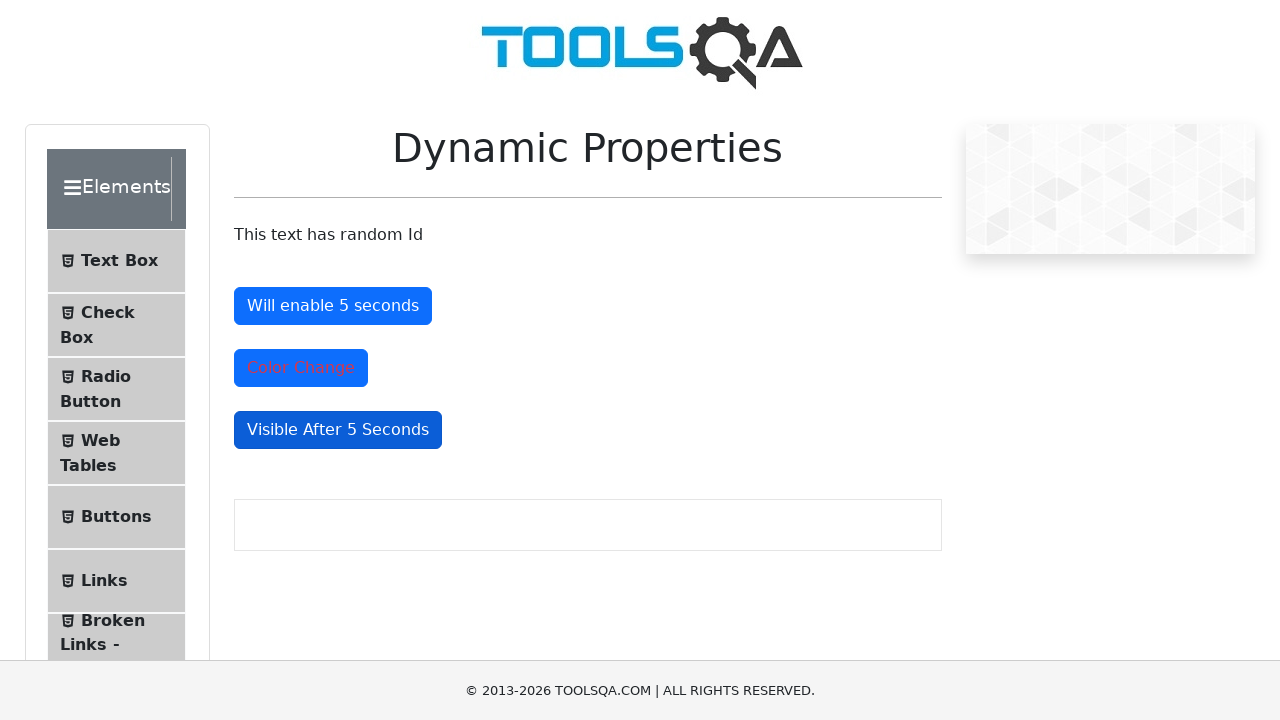